Tests JavaScript alert handling by clicking the alert button, verifying the alert text, and accepting it

Starting URL: https://the-internet.herokuapp.com/javascript_alerts

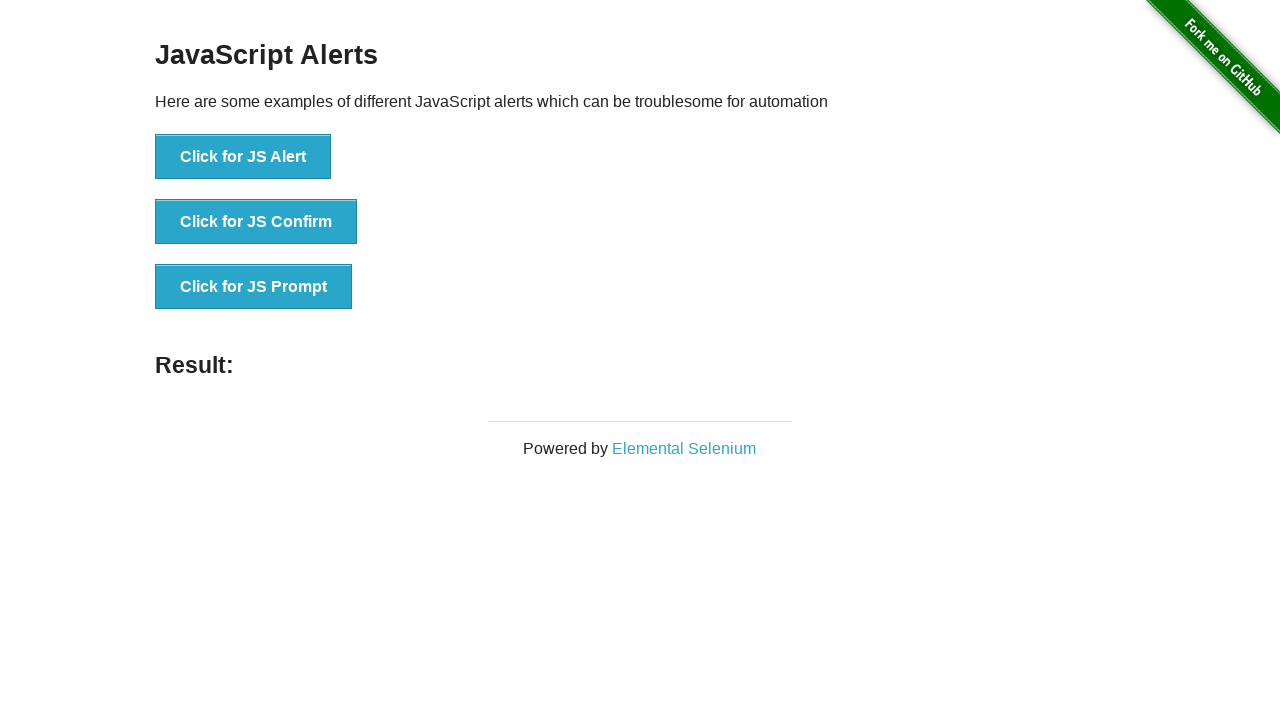

Navigated to JavaScript alerts test page
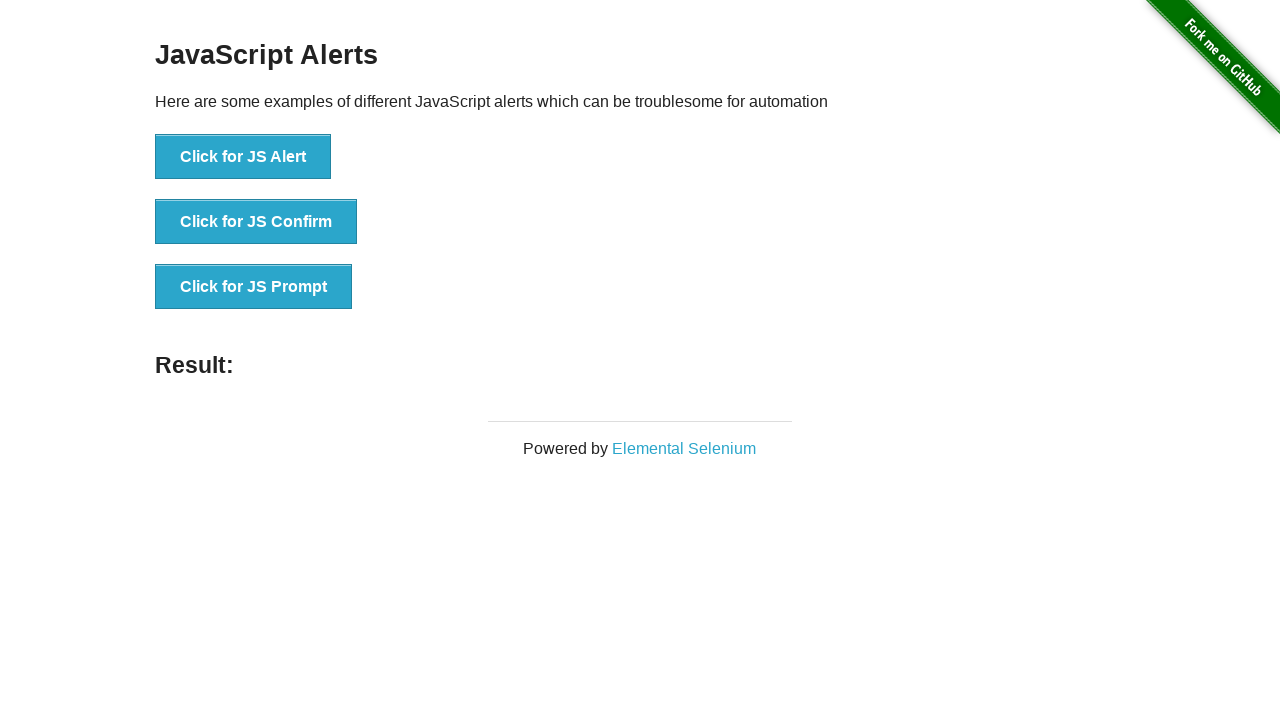

Clicked the JavaScript alert button at (243, 157) on xpath=//button[contains(@onclick,'jsAlert')]
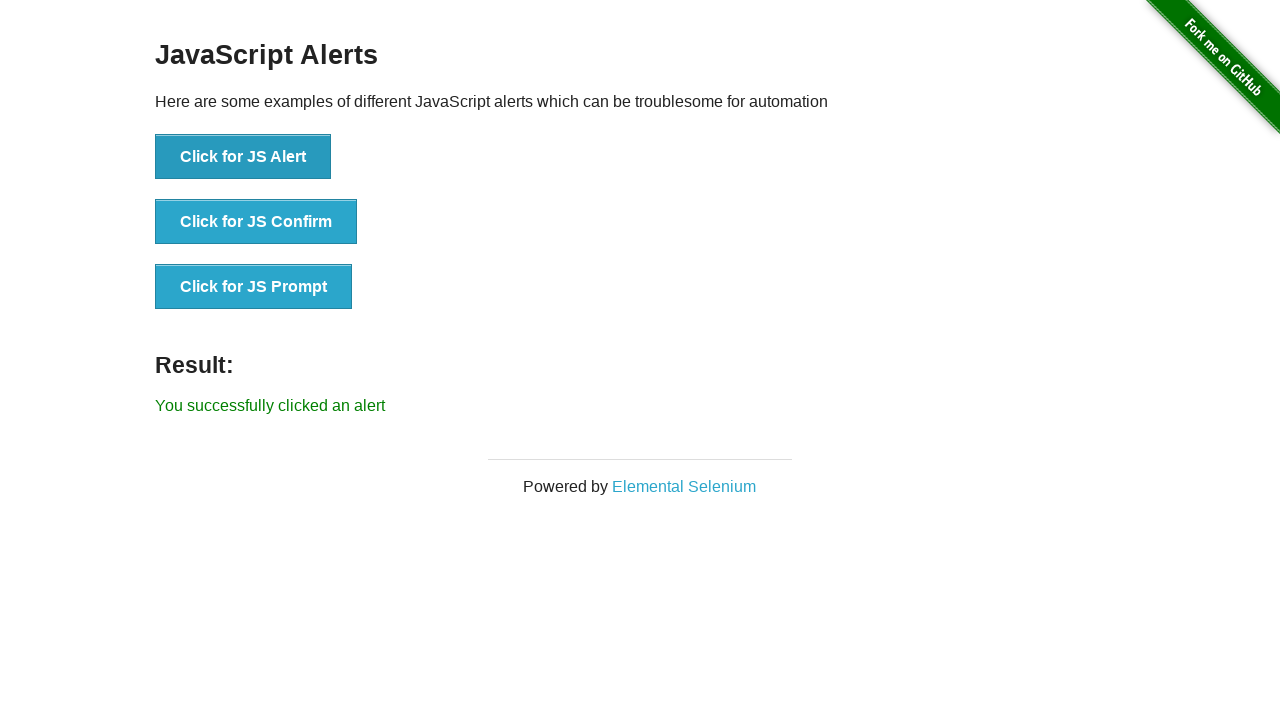

Set up alert dialog handler to accept alerts
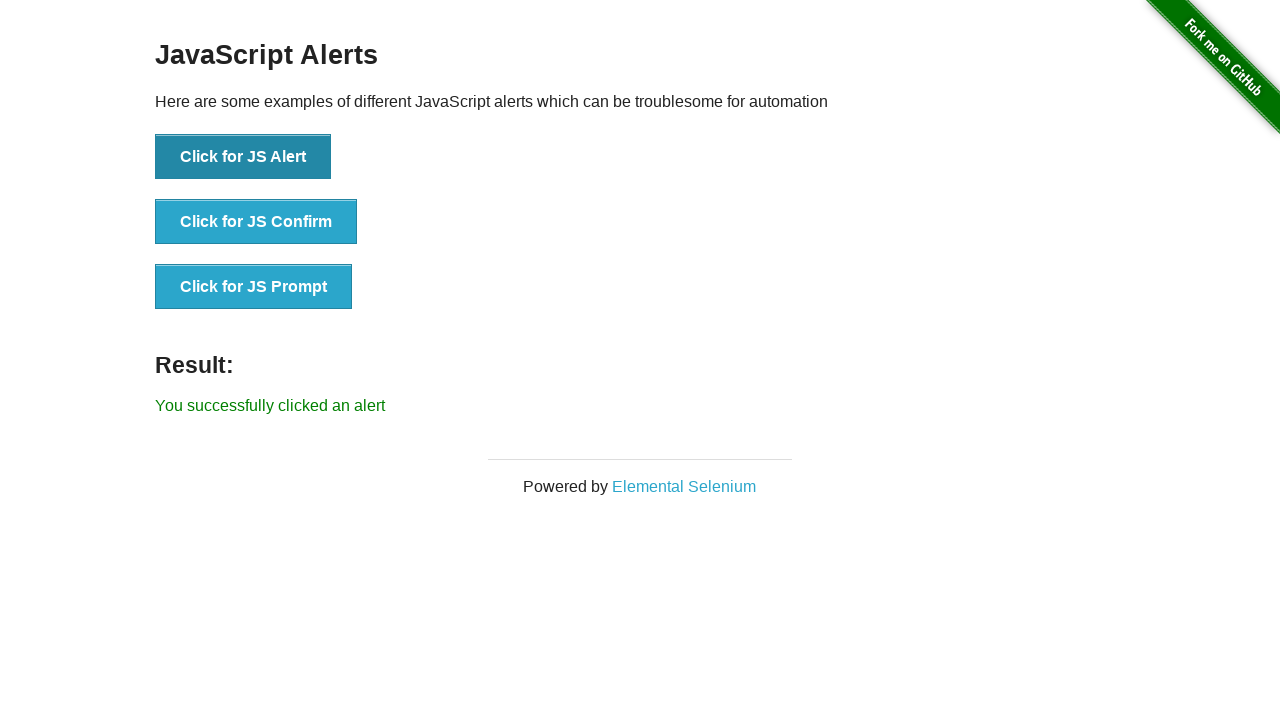

Clicked the alert button again to trigger and accept the alert at (243, 157) on xpath=//button[contains(@onclick,'jsAlert')]
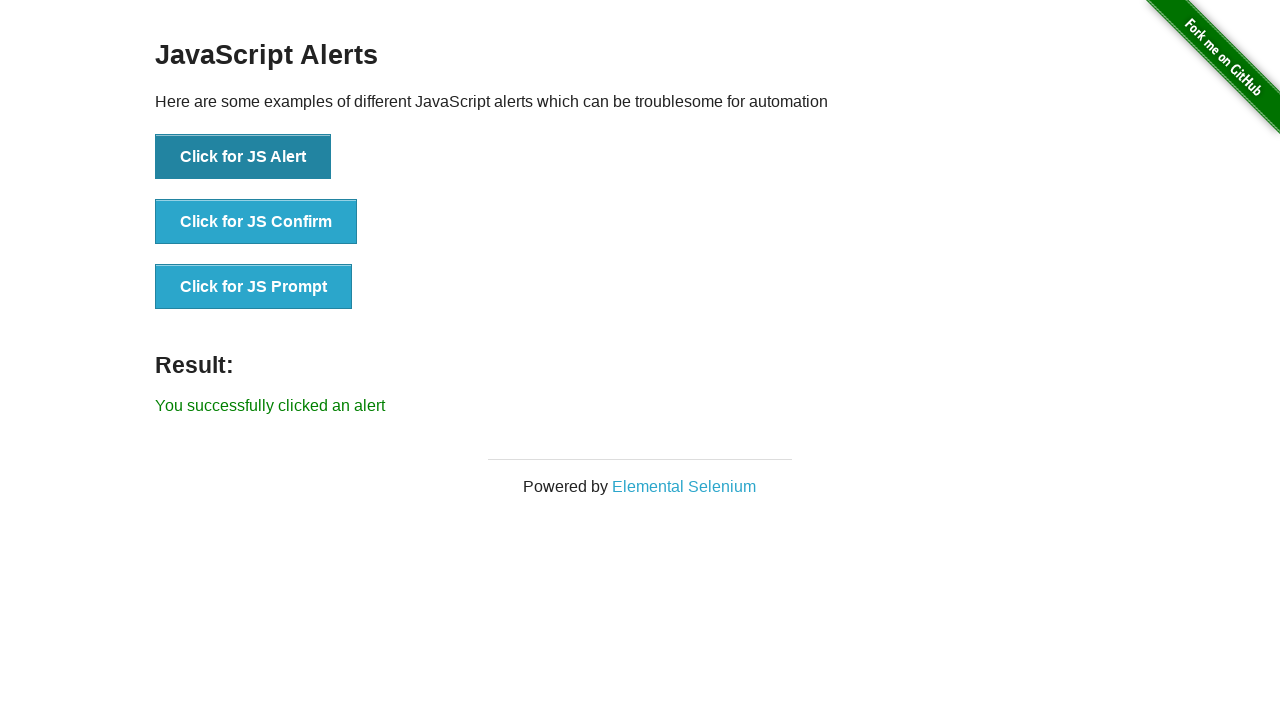

Verified result message is displayed after accepting alert
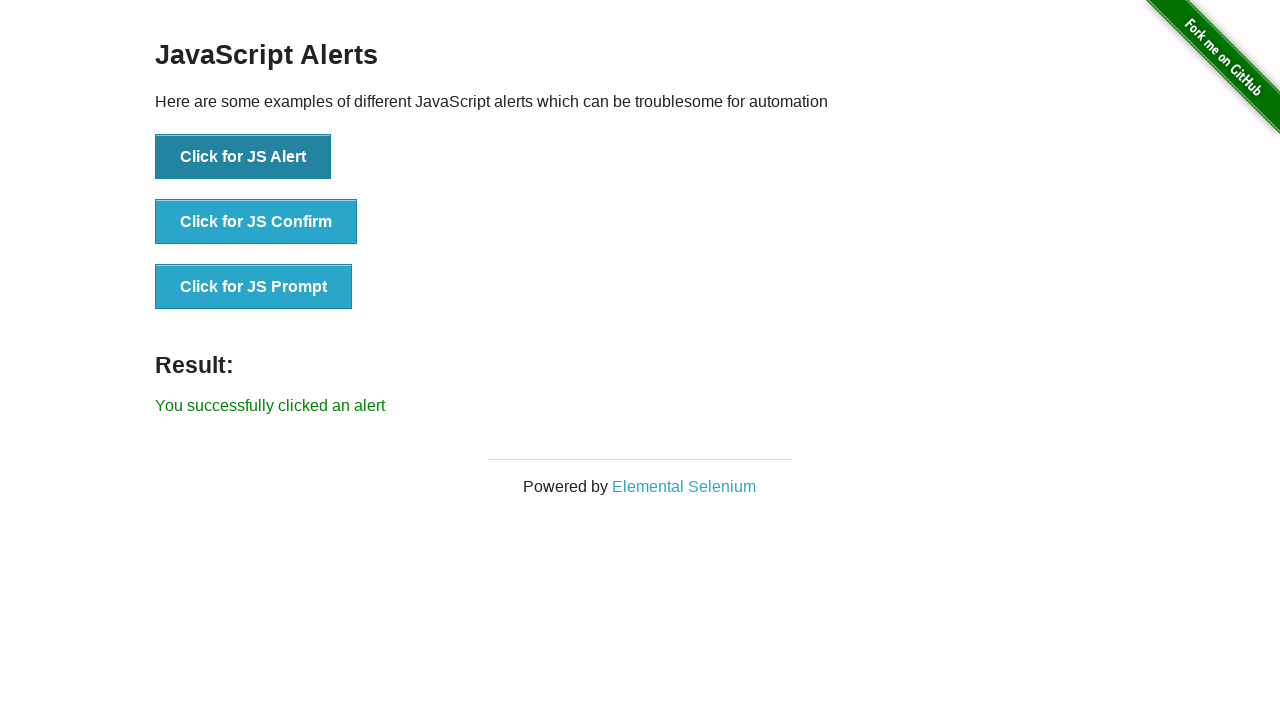

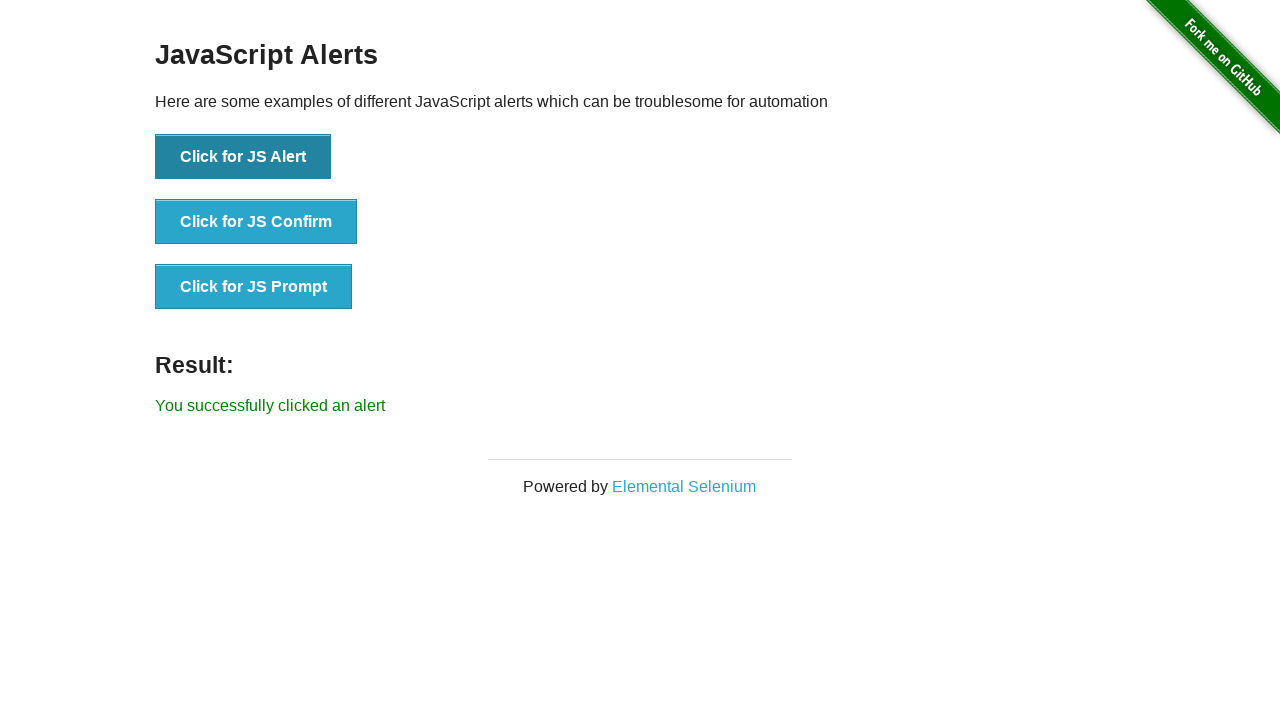